Tests that the currently applied filter is highlighted with the selected class

Starting URL: https://demo.playwright.dev/todomvc

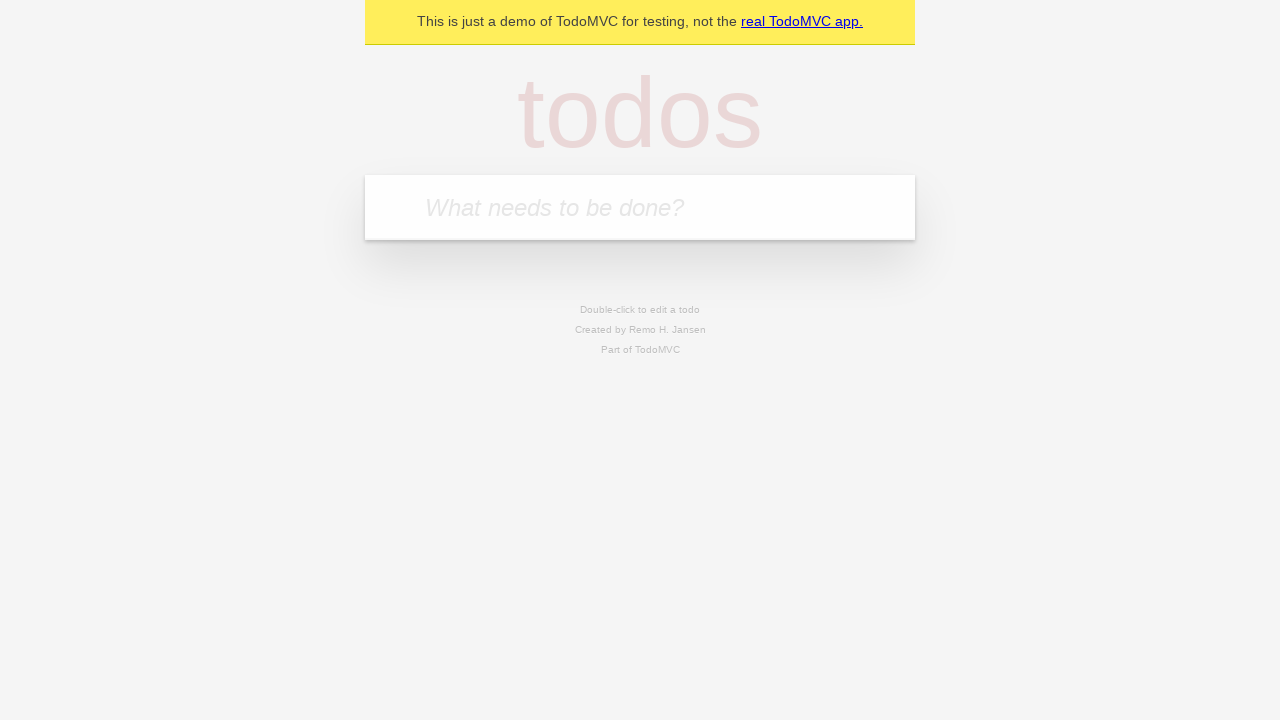

Filled todo input with 'buy some cheese' on internal:attr=[placeholder="What needs to be done?"i]
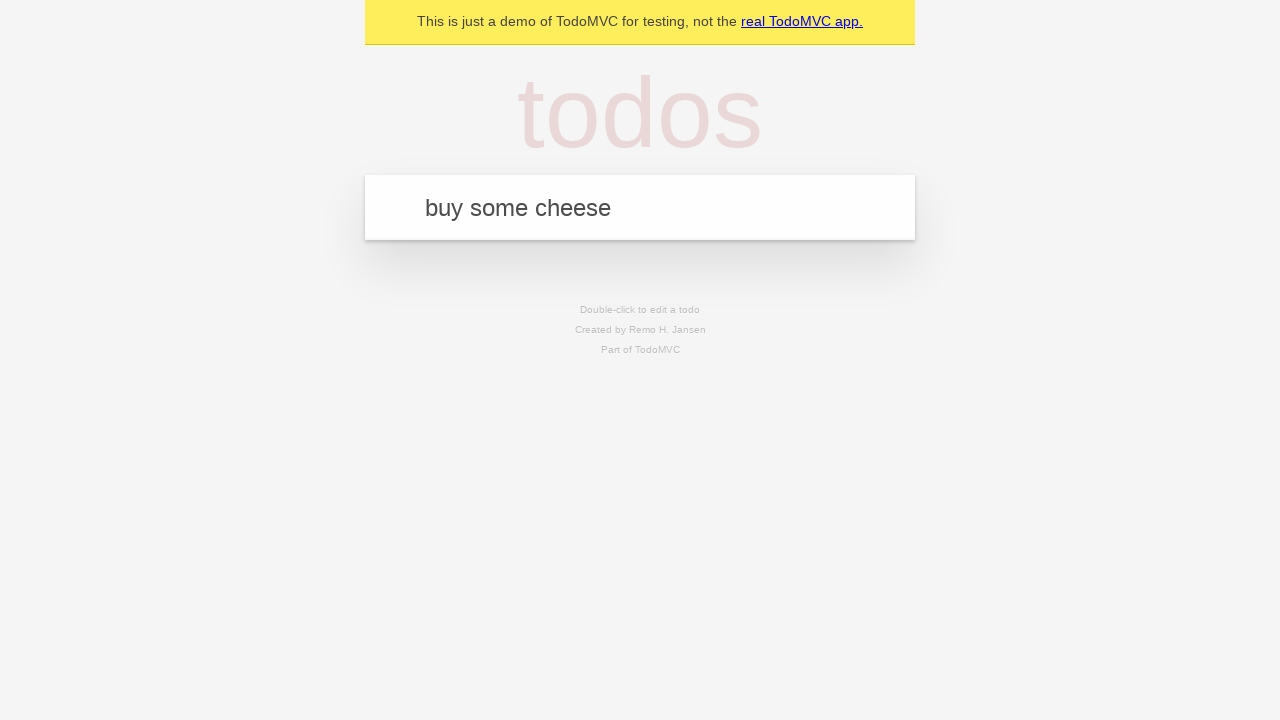

Pressed Enter to add first todo on internal:attr=[placeholder="What needs to be done?"i]
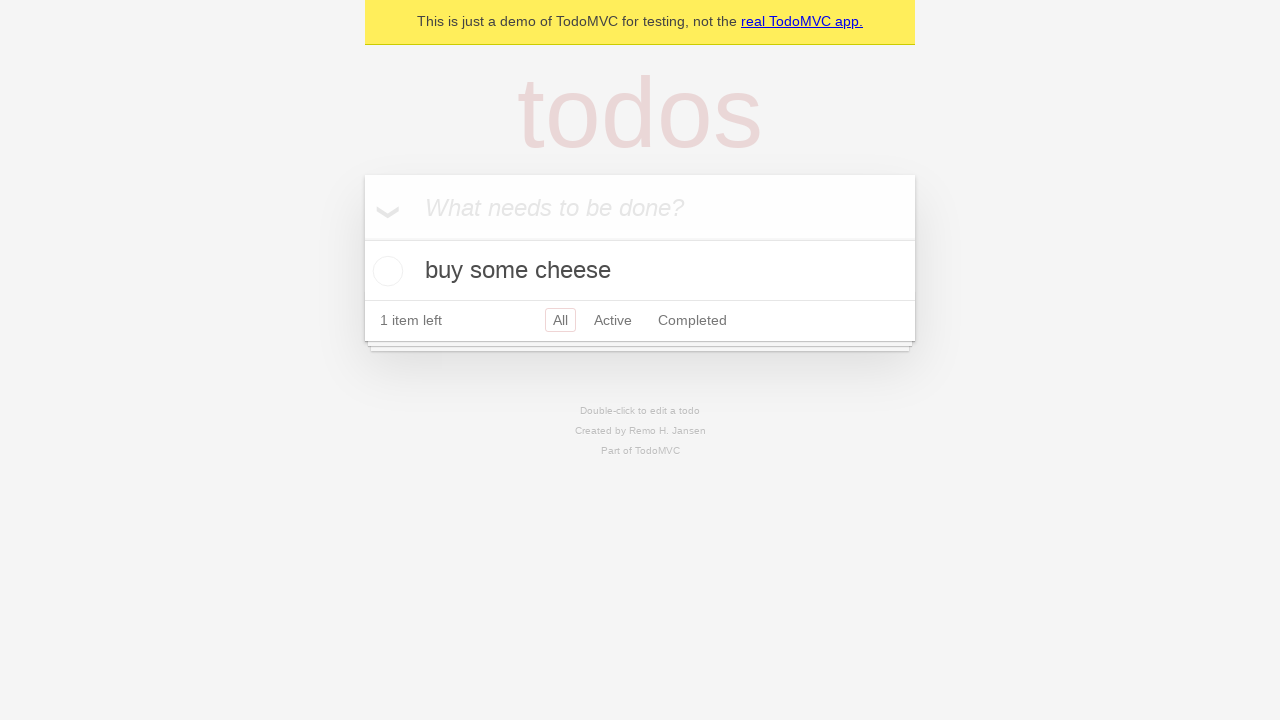

Filled todo input with 'feed the cat' on internal:attr=[placeholder="What needs to be done?"i]
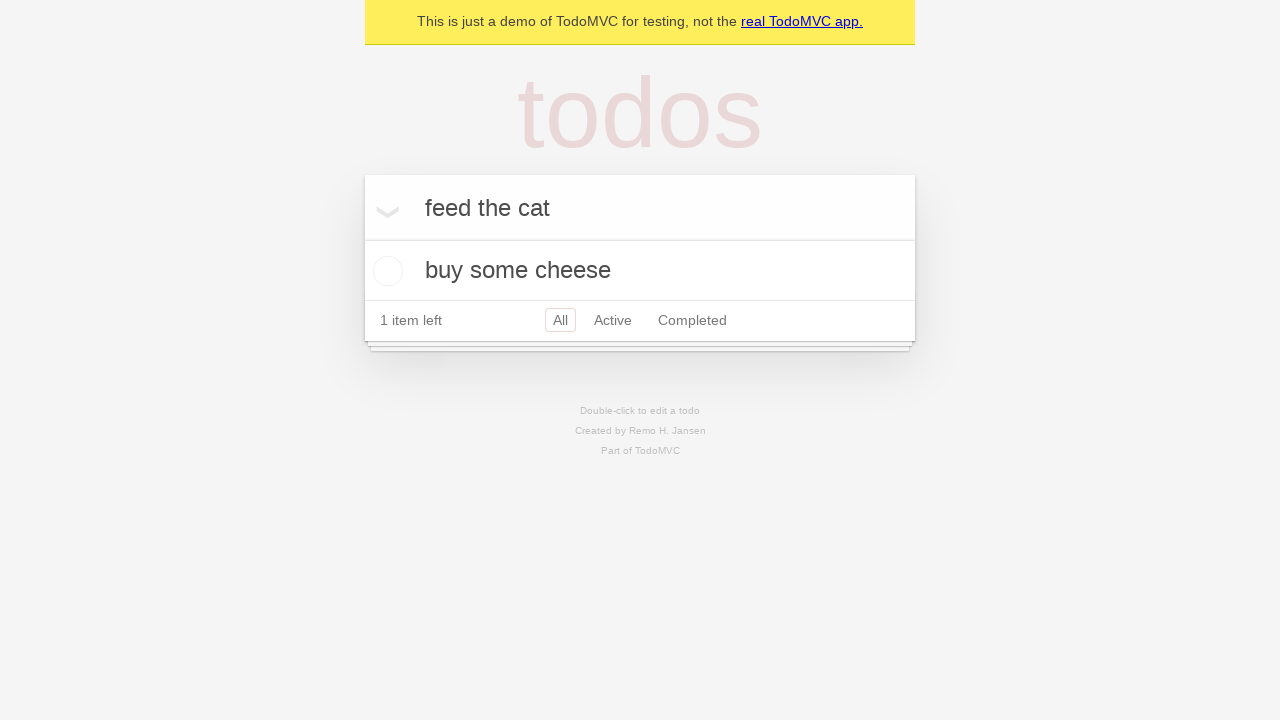

Pressed Enter to add second todo on internal:attr=[placeholder="What needs to be done?"i]
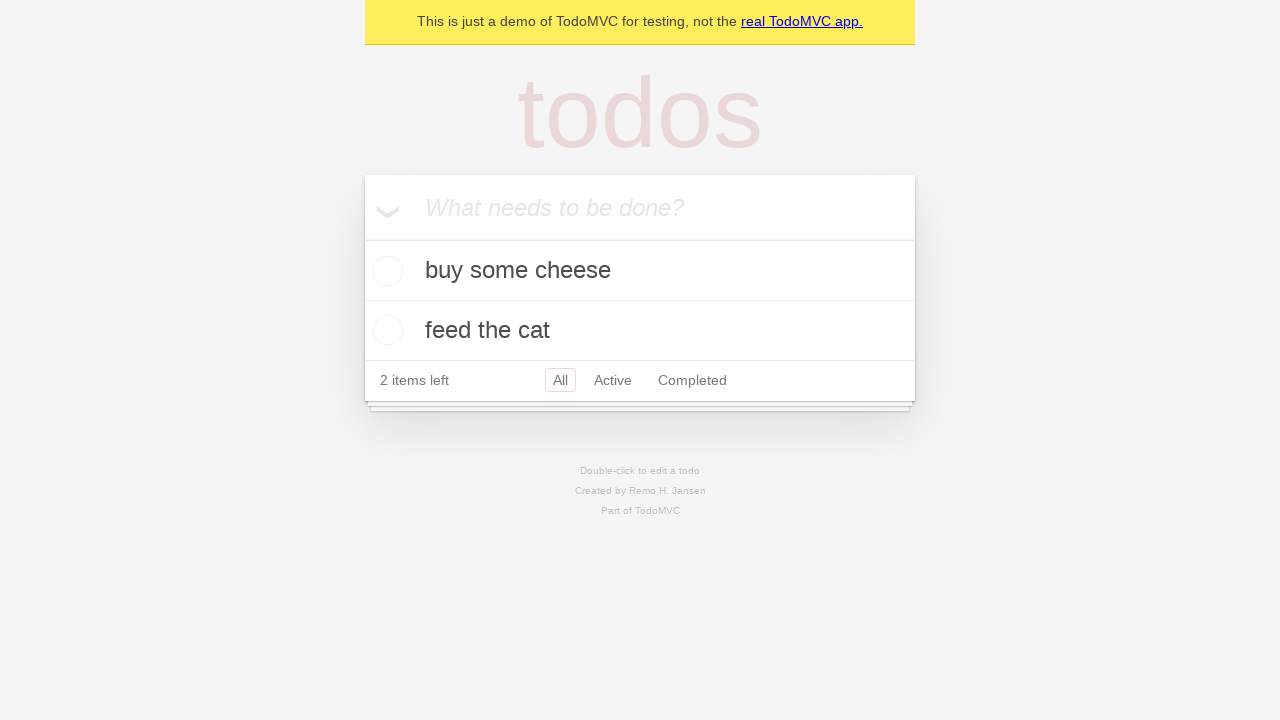

Filled todo input with 'book a doctors appointment' on internal:attr=[placeholder="What needs to be done?"i]
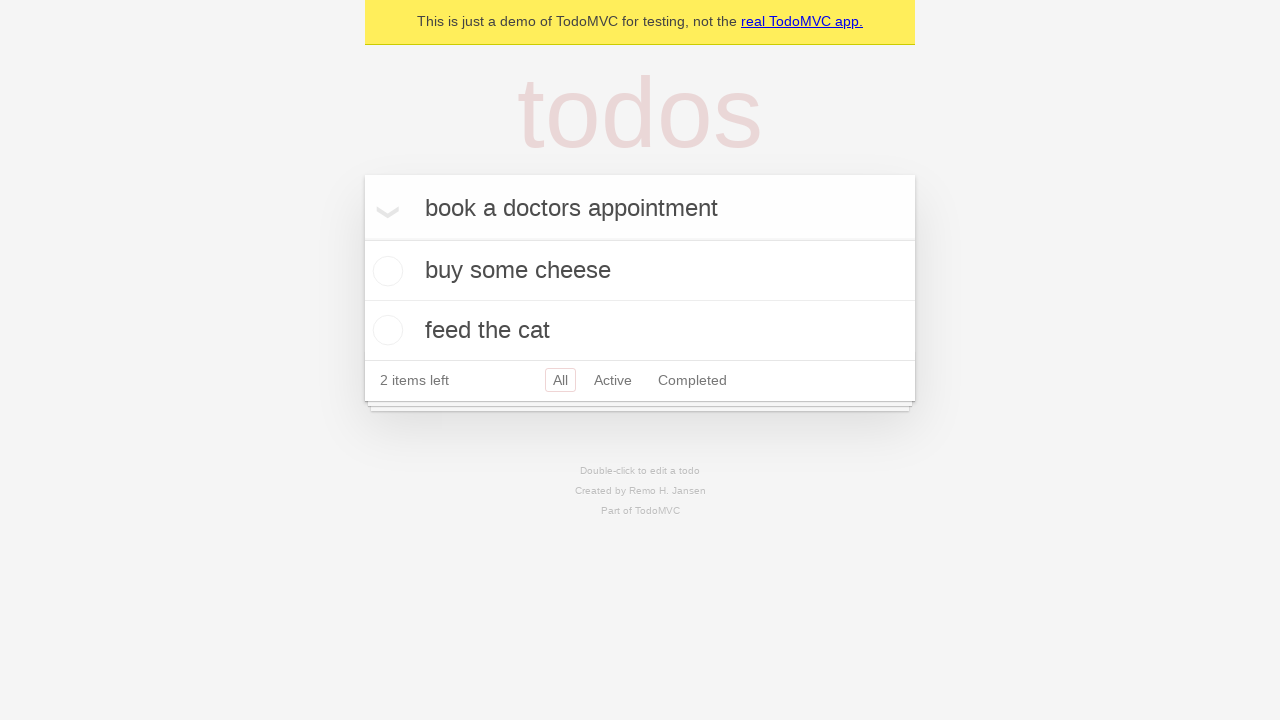

Pressed Enter to add third todo on internal:attr=[placeholder="What needs to be done?"i]
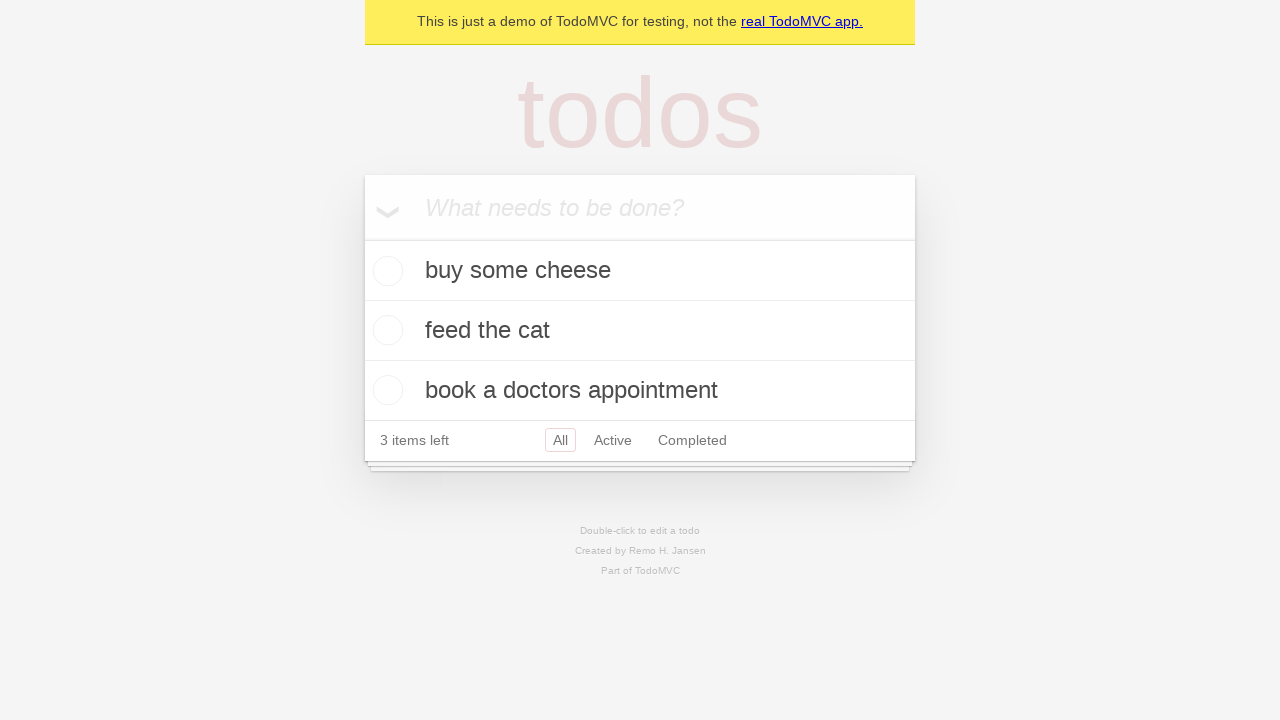

Clicked Active filter at (613, 440) on internal:role=link[name="Active"i]
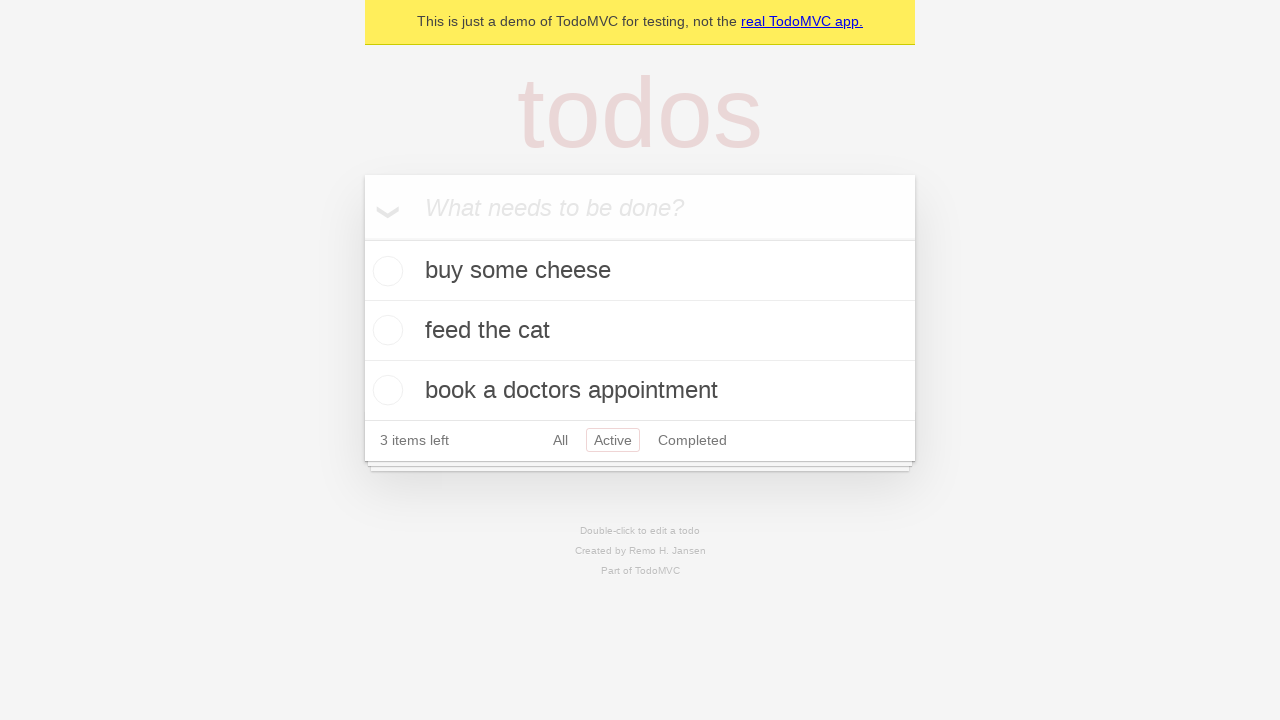

Clicked Completed filter at (692, 440) on internal:role=link[name="Completed"i]
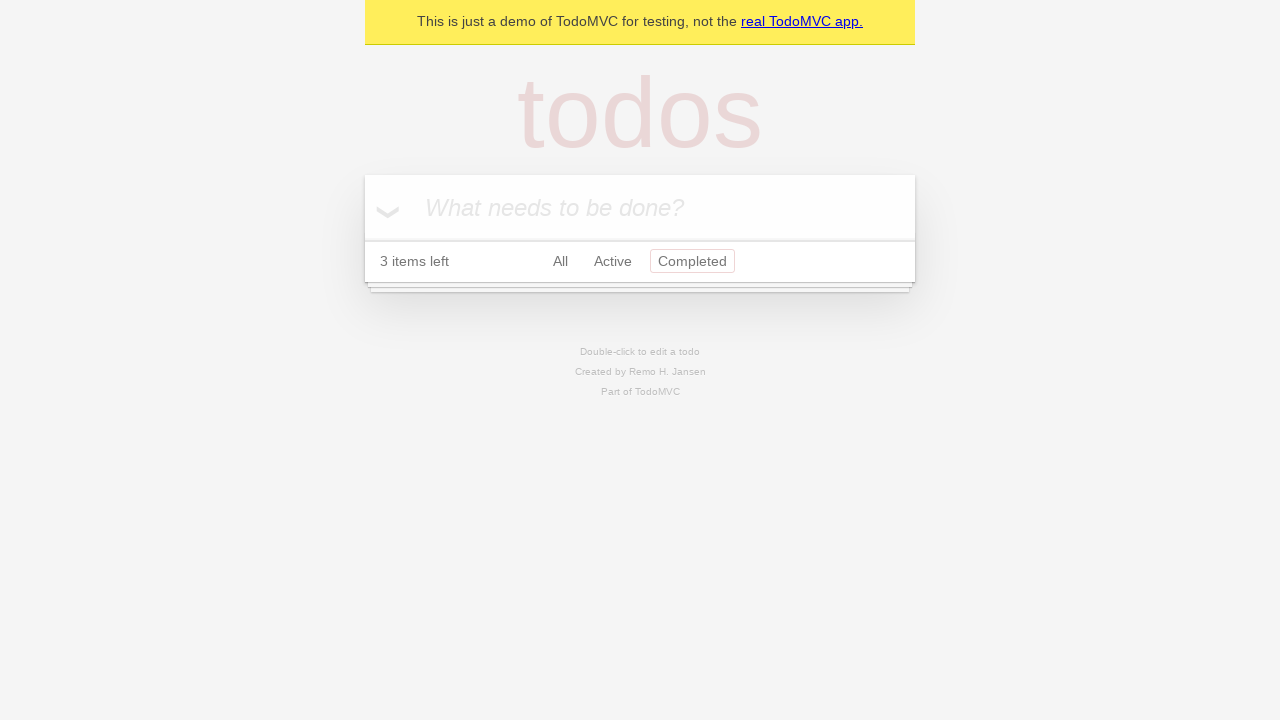

Verified that Completed filter is highlighted with selected class
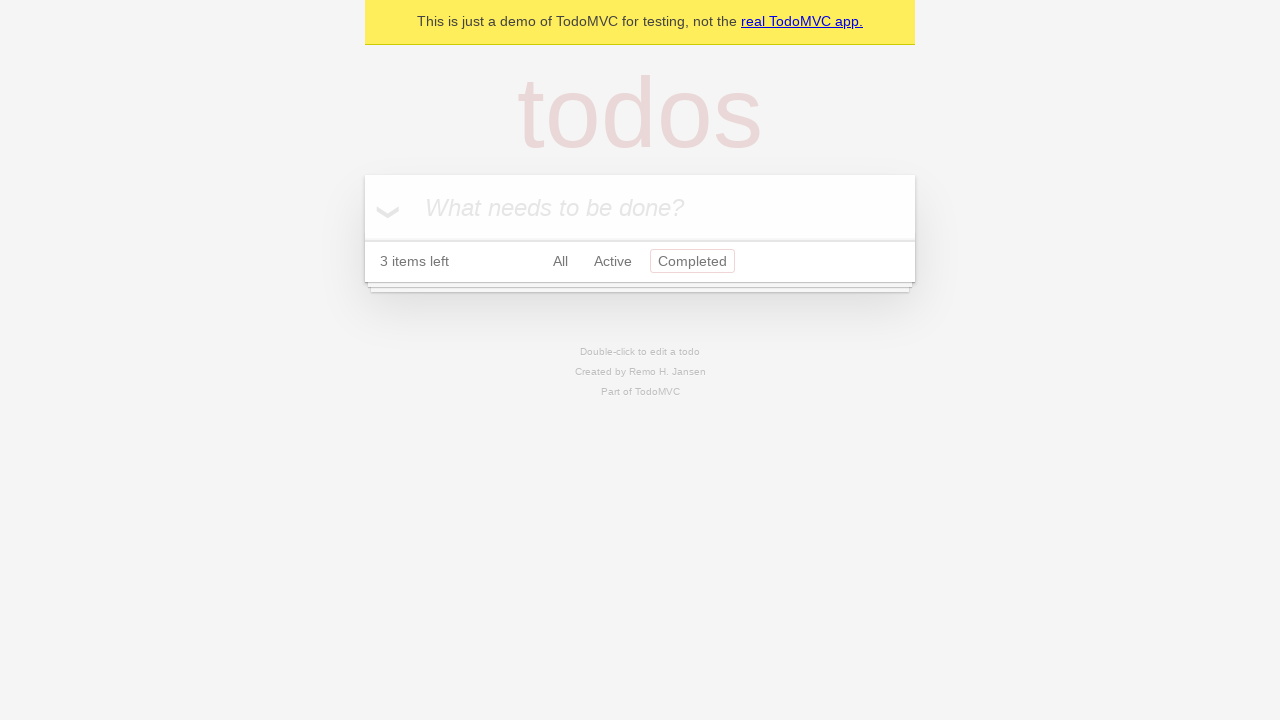

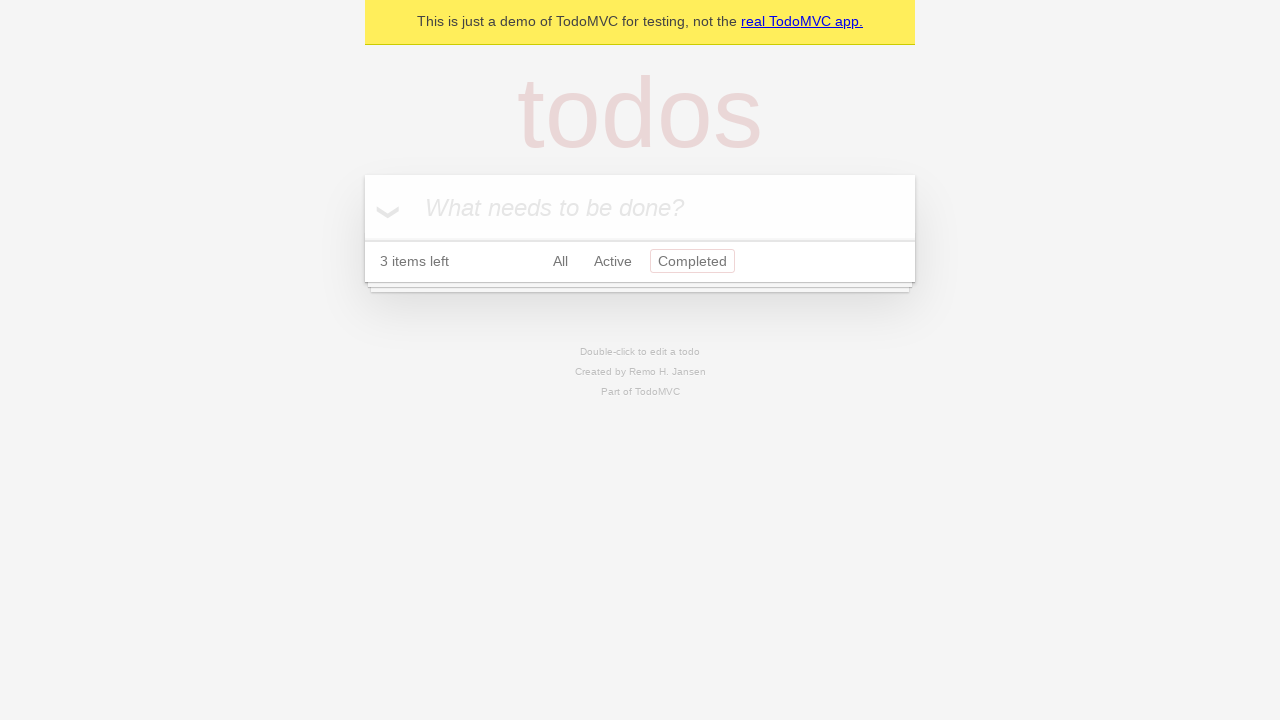